Tests that a floating menu remains visible when scrolling the page up and down

Starting URL: http://the-internet.herokuapp.com/floating_menu

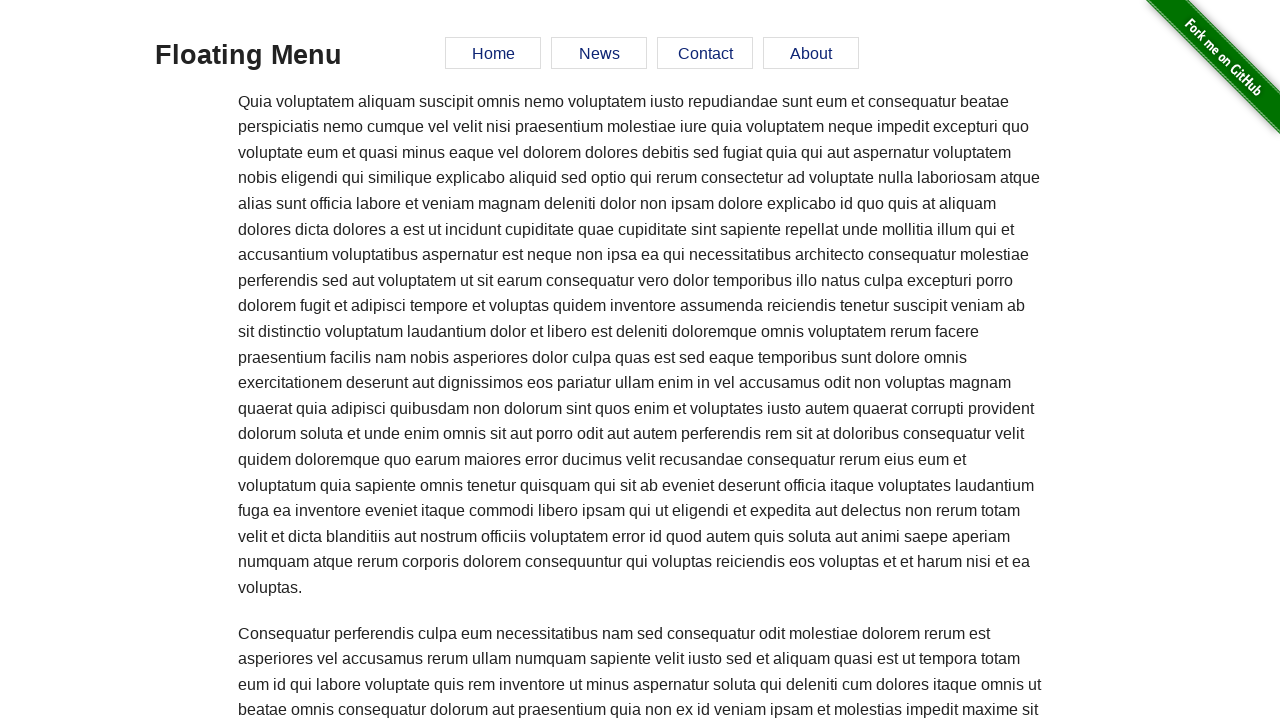

Scrolled down the page by 2000 pixels
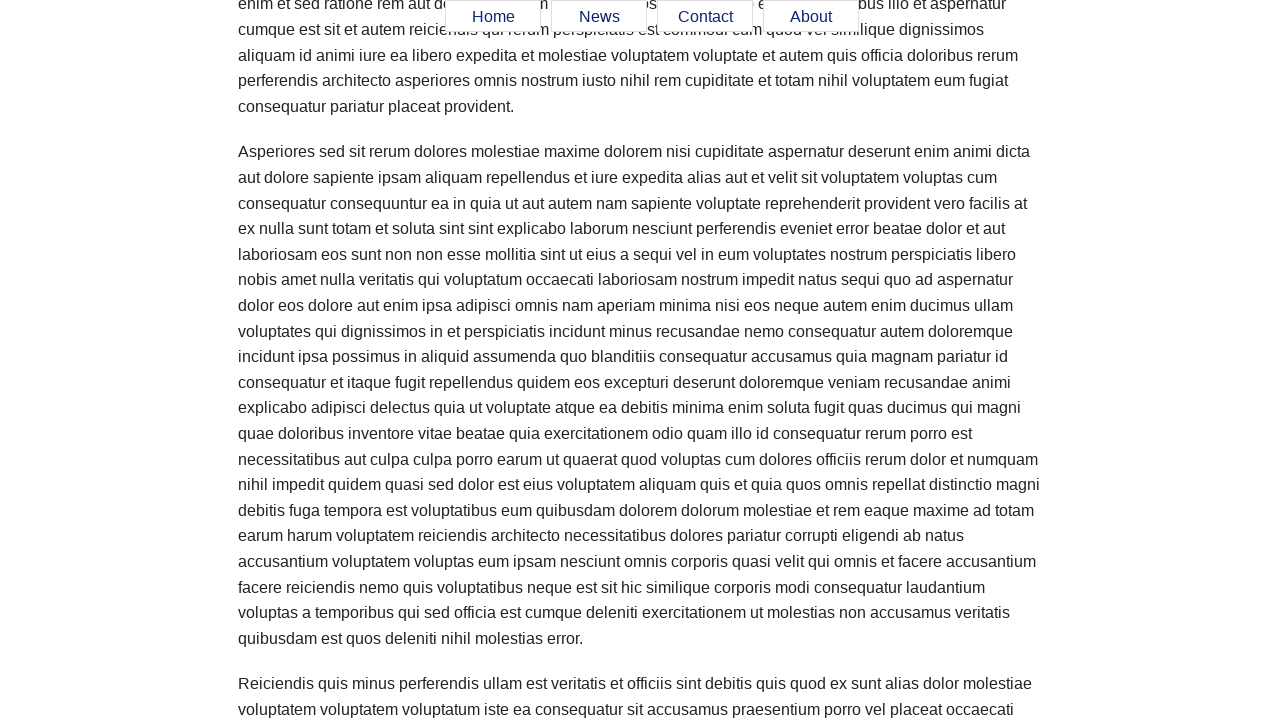

Verified floating menu Home button is still visible after scrolling down
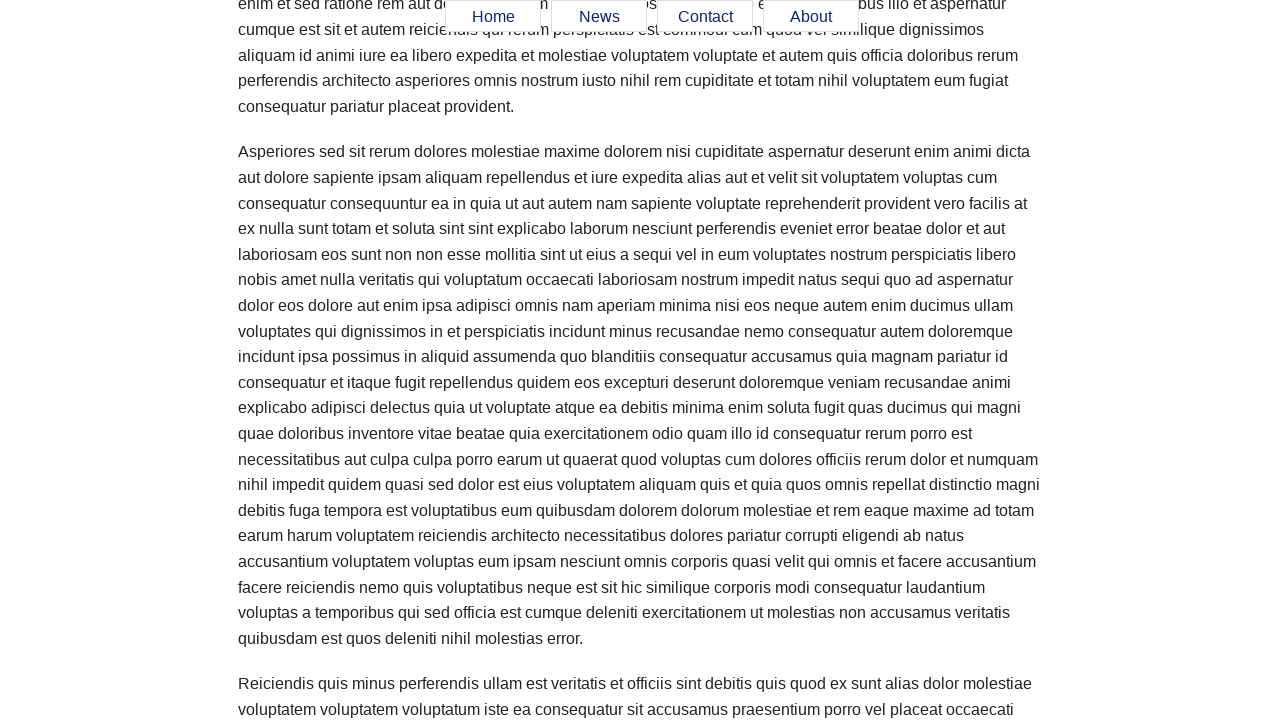

Scrolled back up the page by 1000 pixels
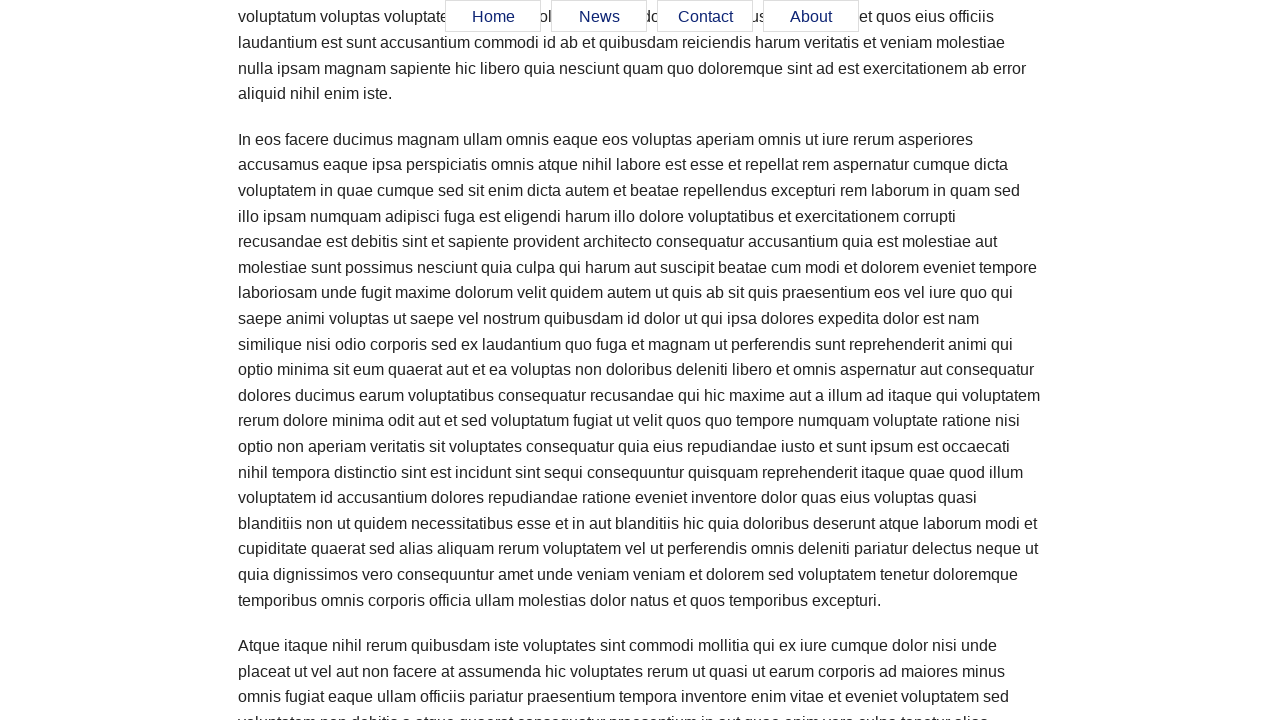

Clicked the Home button in the floating menu
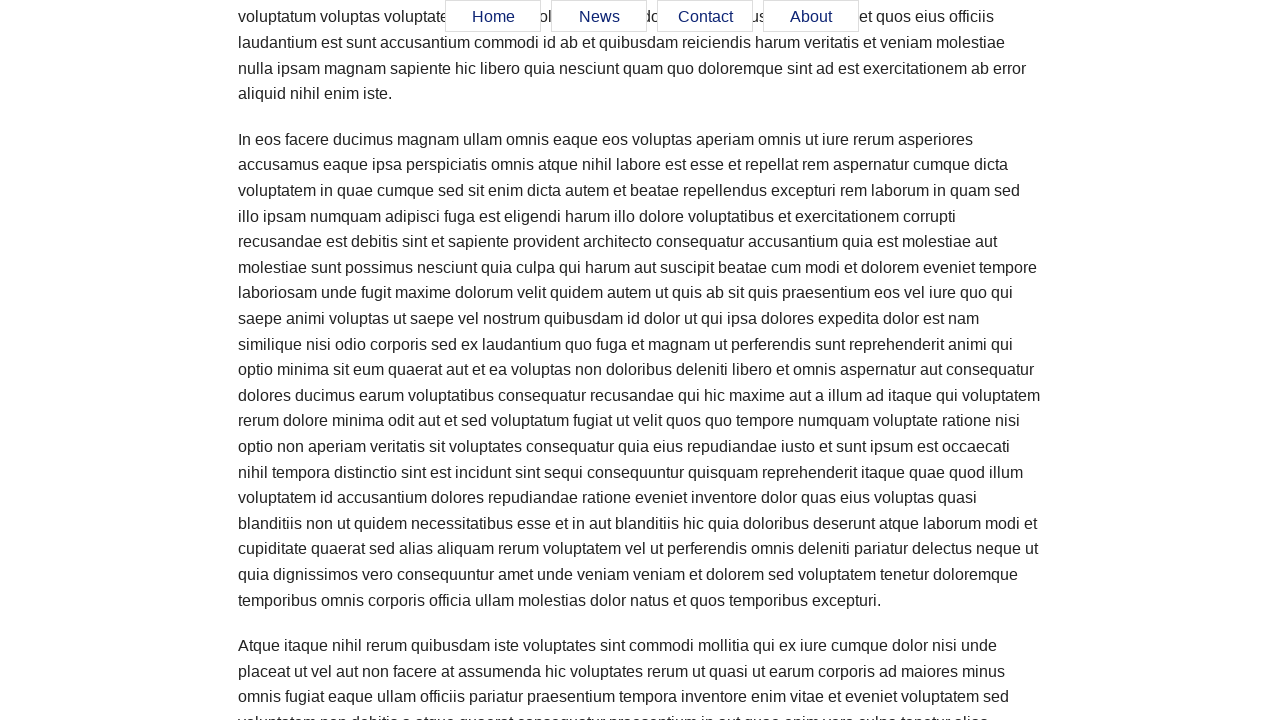

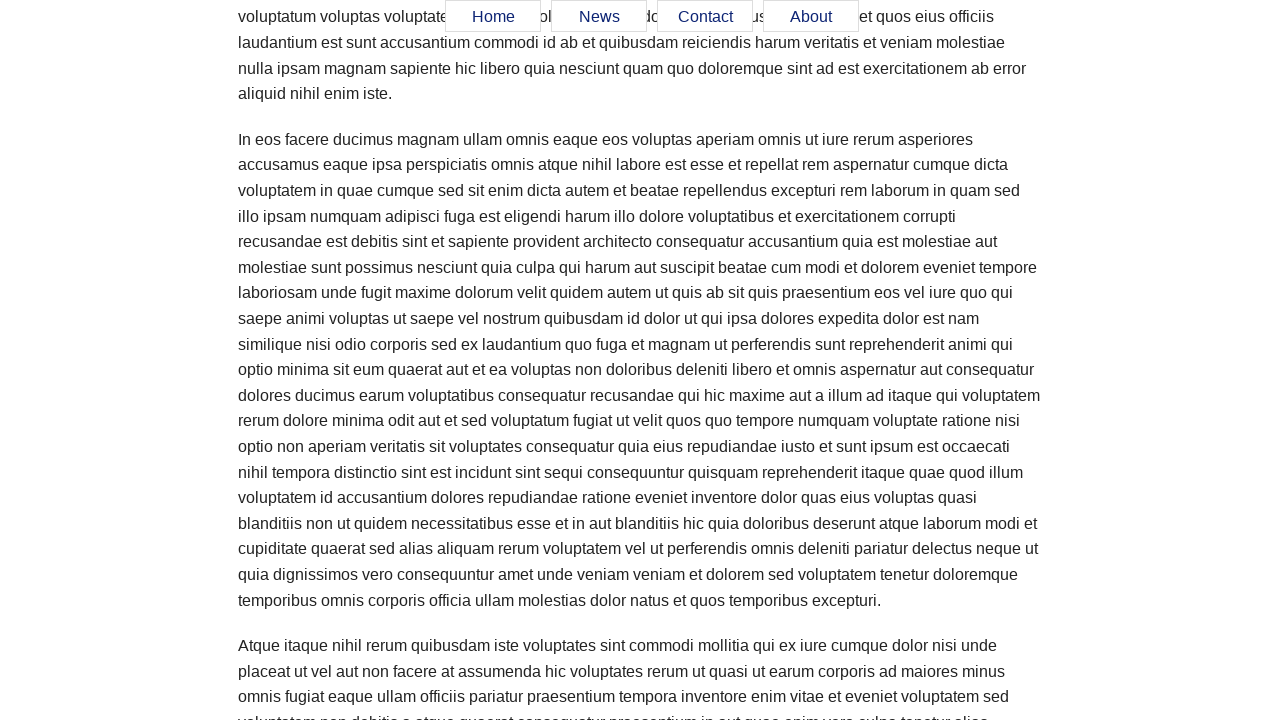